Tests that entering text instead of a number in the input field shows the correct error message "Please enter a number"

Starting URL: https://kristinek.github.io/site/tasks/enter_a_number

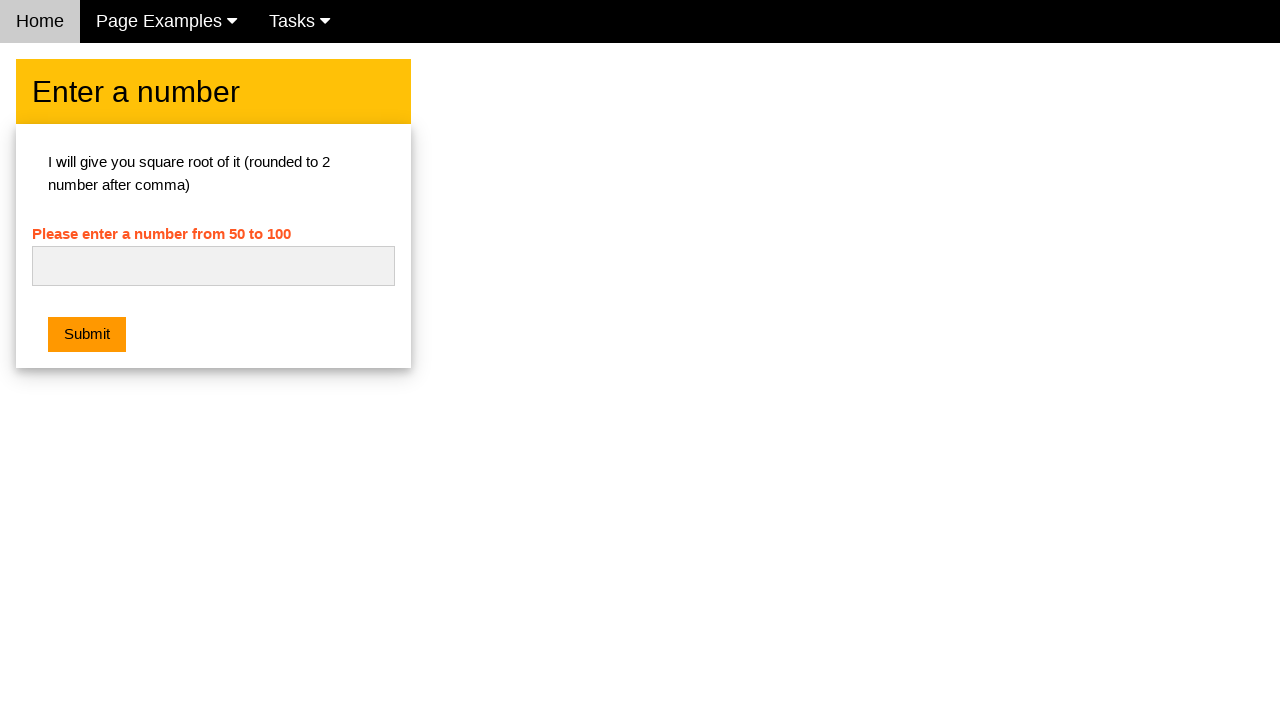

Entered text 'qwe' into the number input field on #numb
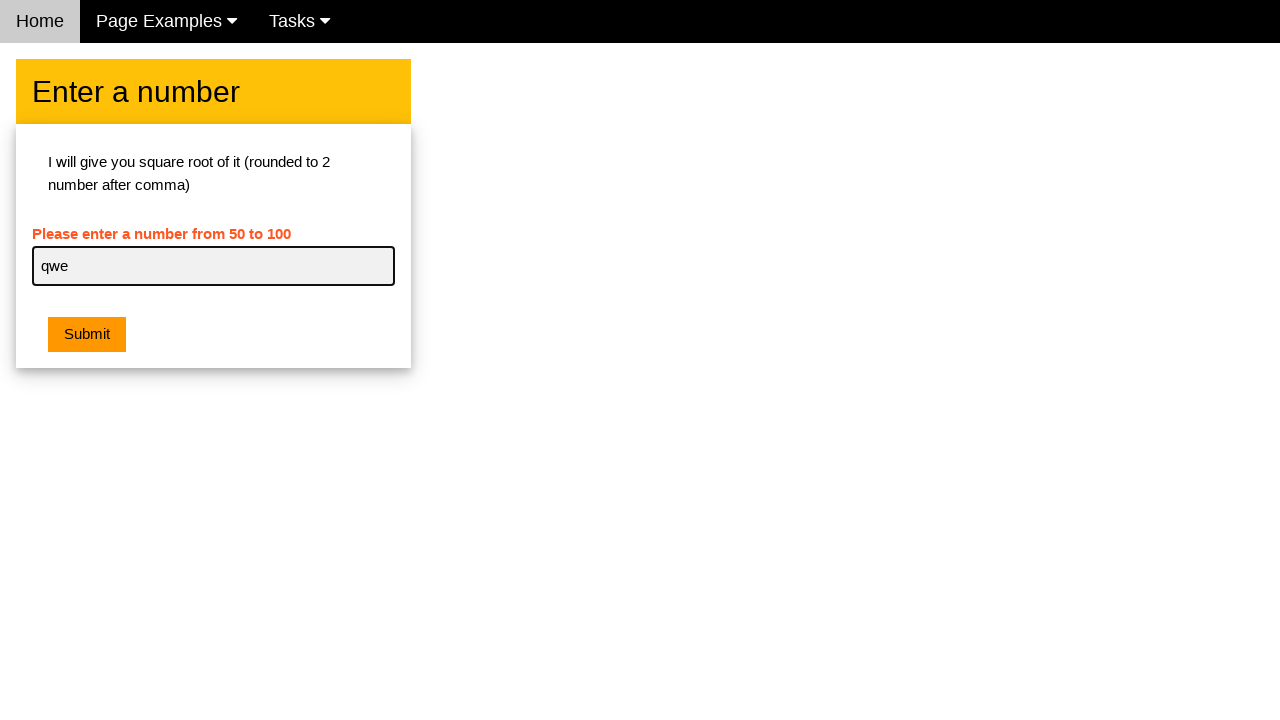

Clicked the Submit button at (87, 335) on xpath=//button[contains(text(),'Submit')]
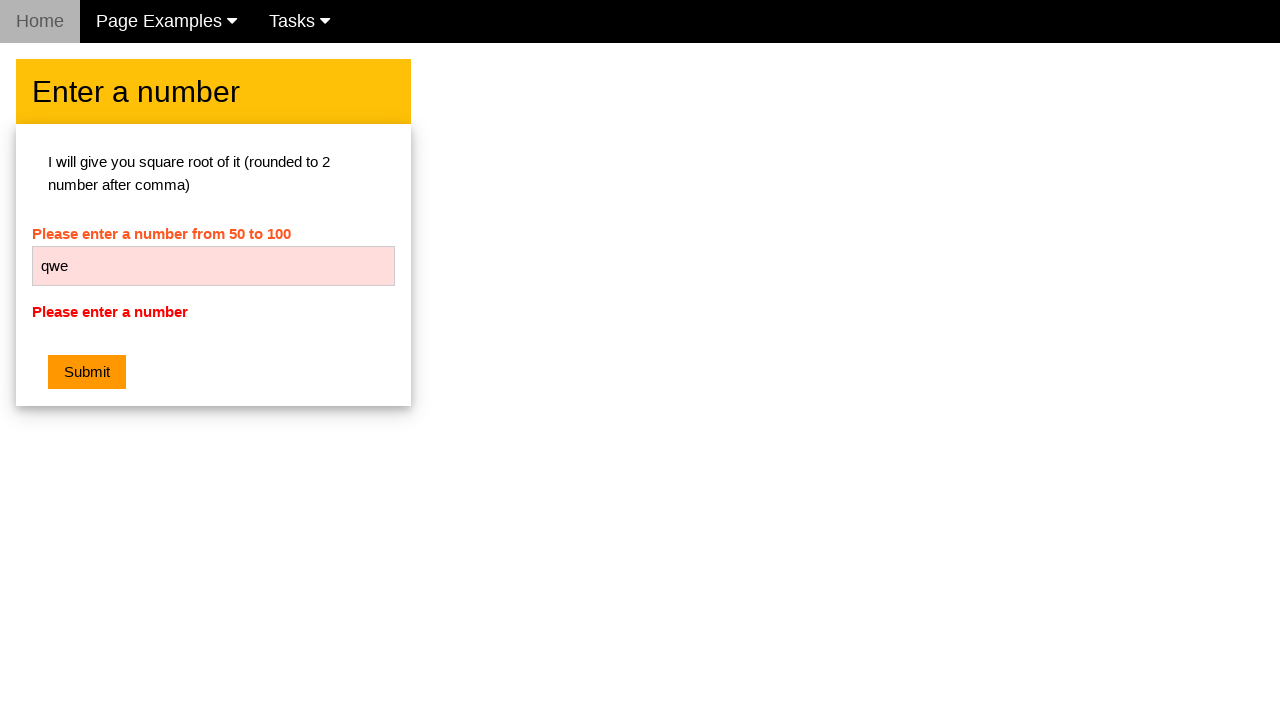

Error message element appeared
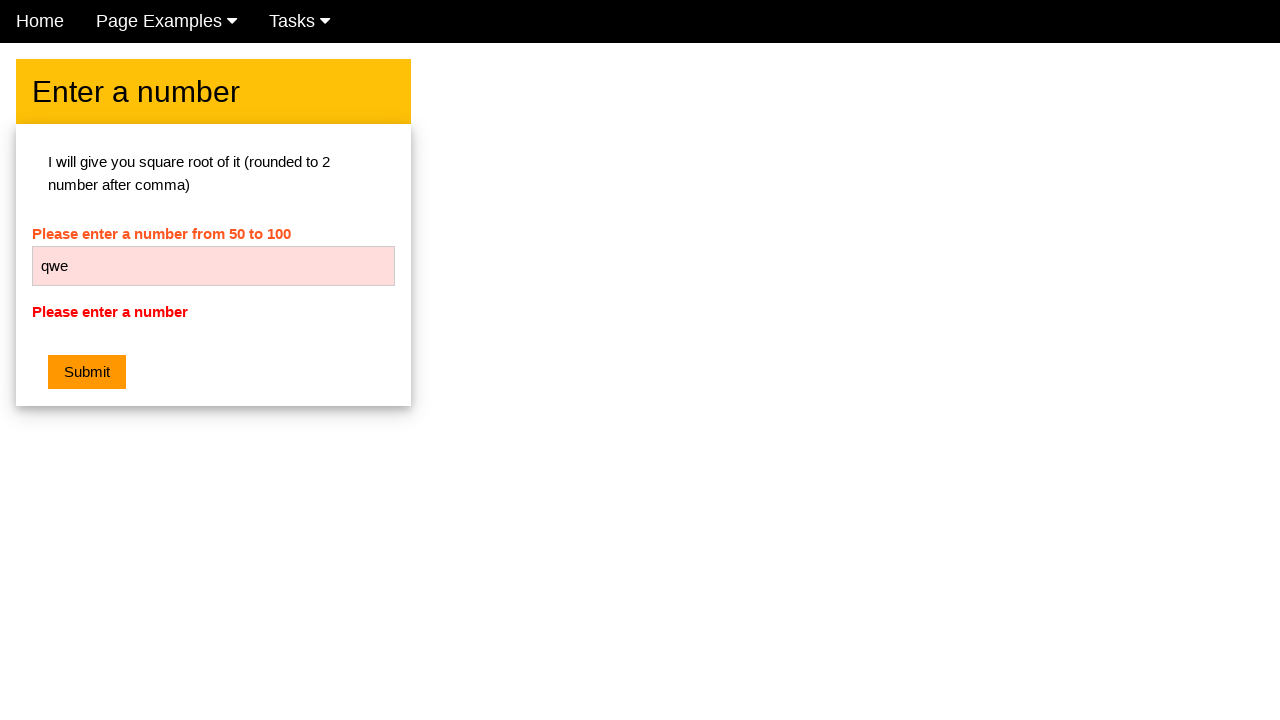

Verified error message is visible
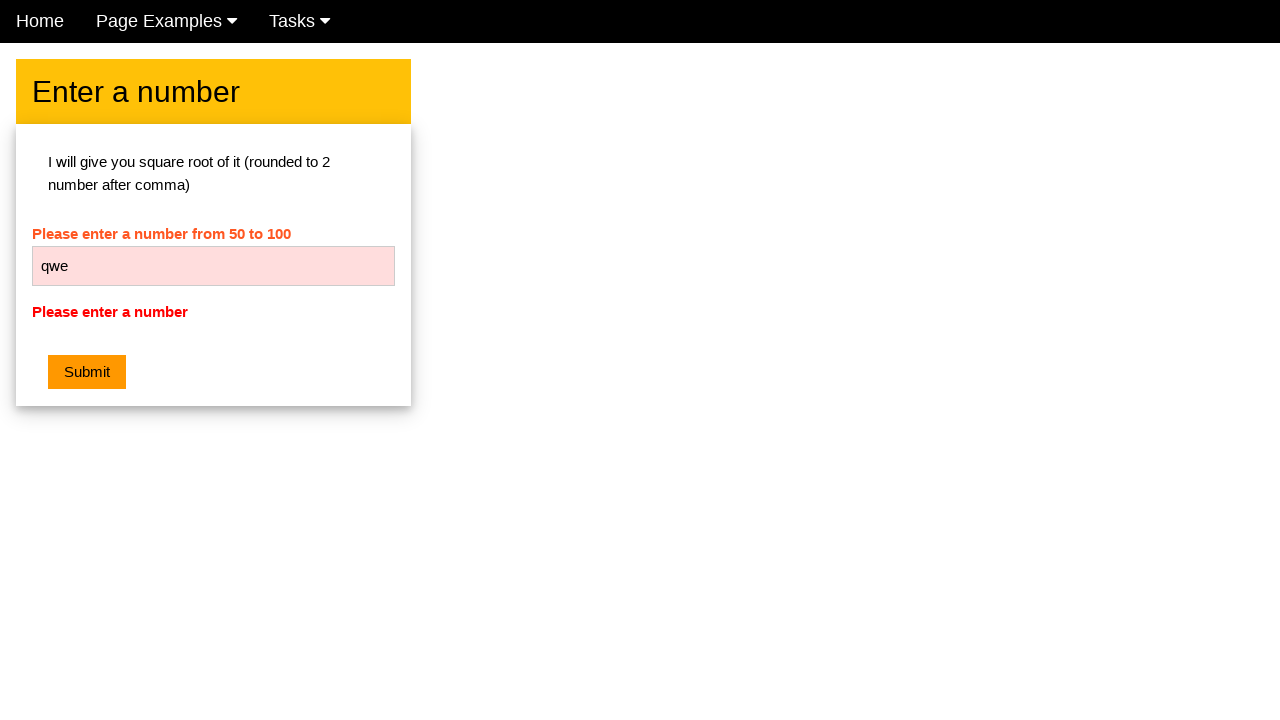

Verified error message text equals 'Please enter a number'
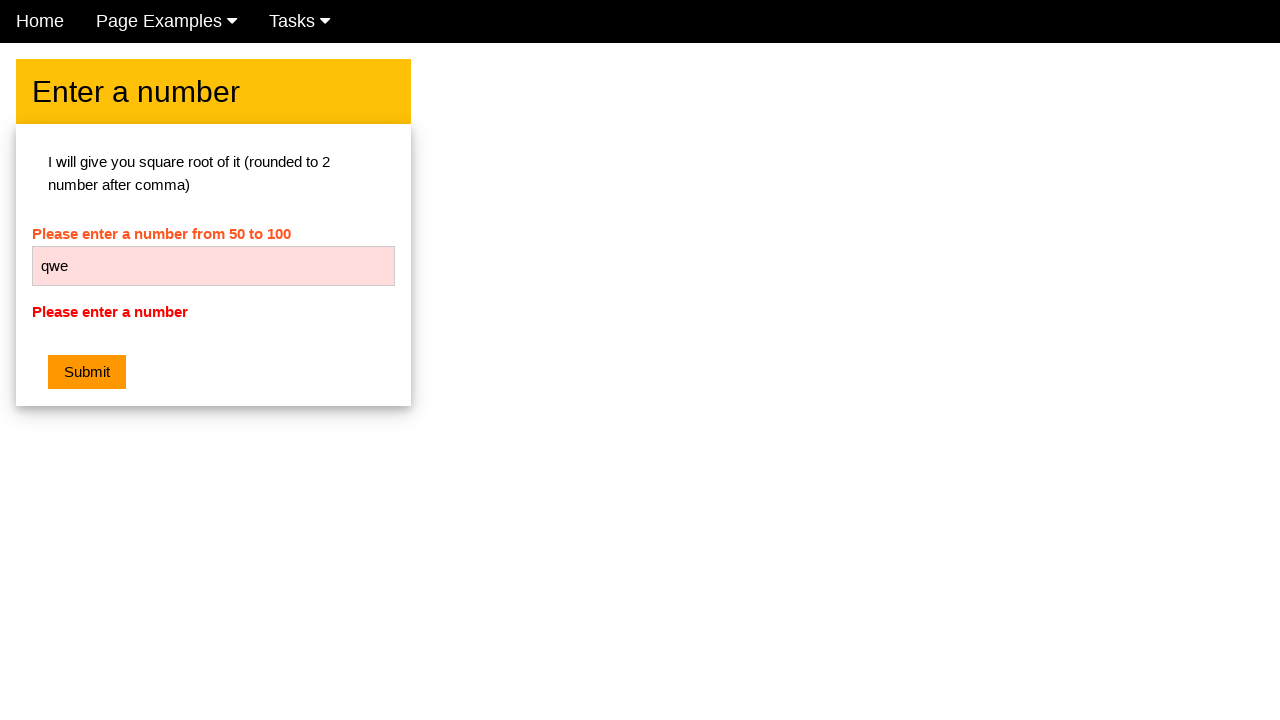

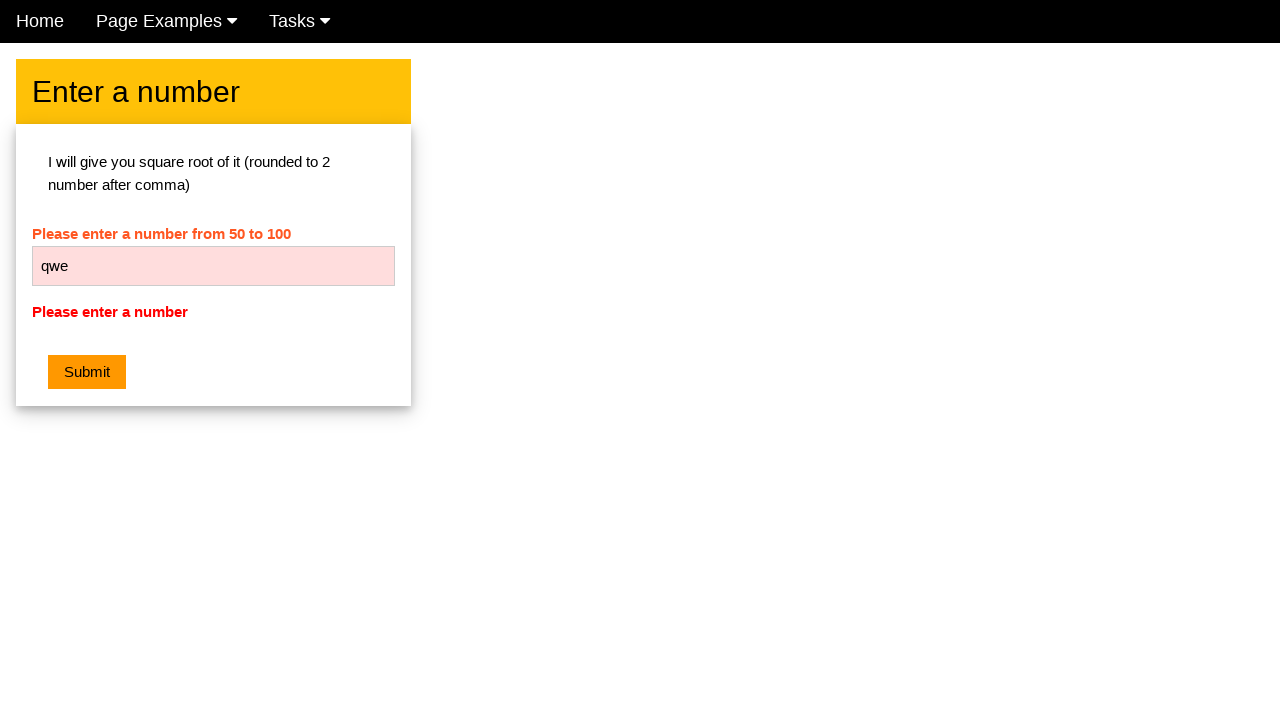